Tests JavaScript alert handling by clicking a button that triggers an alert, accepting the alert, and verifying the result message is displayed correctly.

Starting URL: https://the-internet.herokuapp.com/javascript_alerts

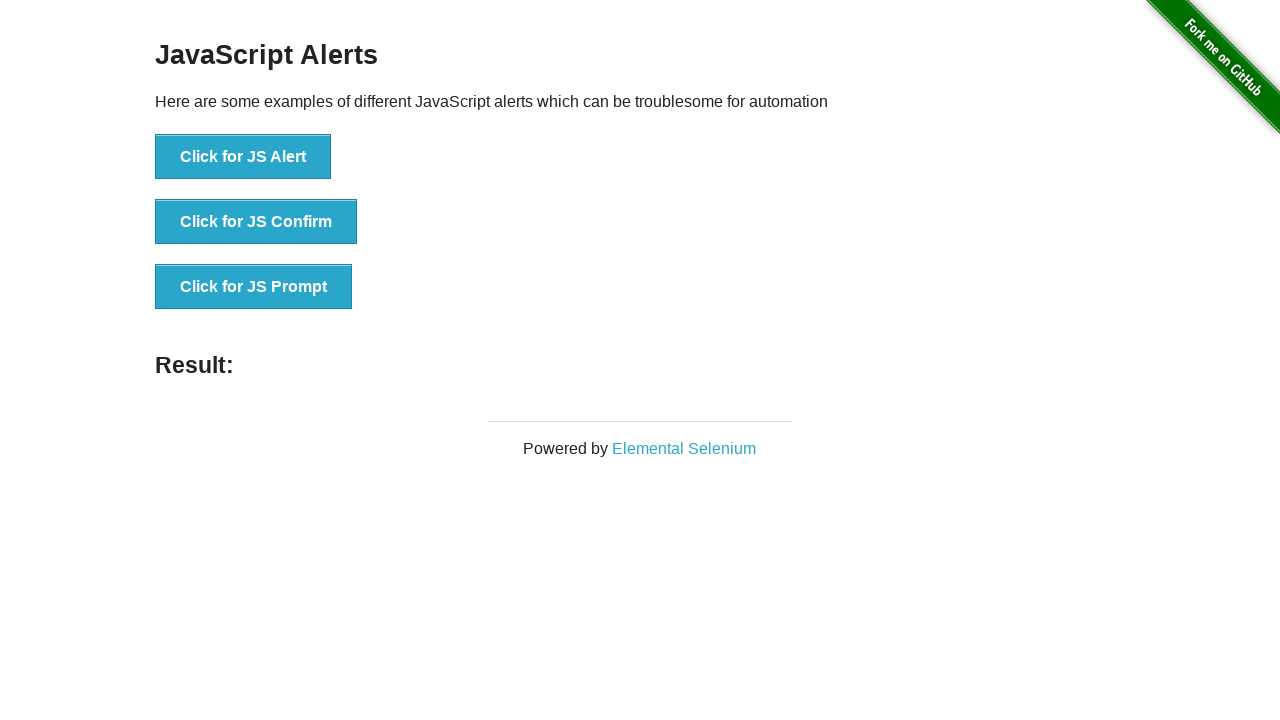

Clicked the 'Click for JS Alert' button at (243, 157) on xpath=//button[text()='Click for JS Alert']
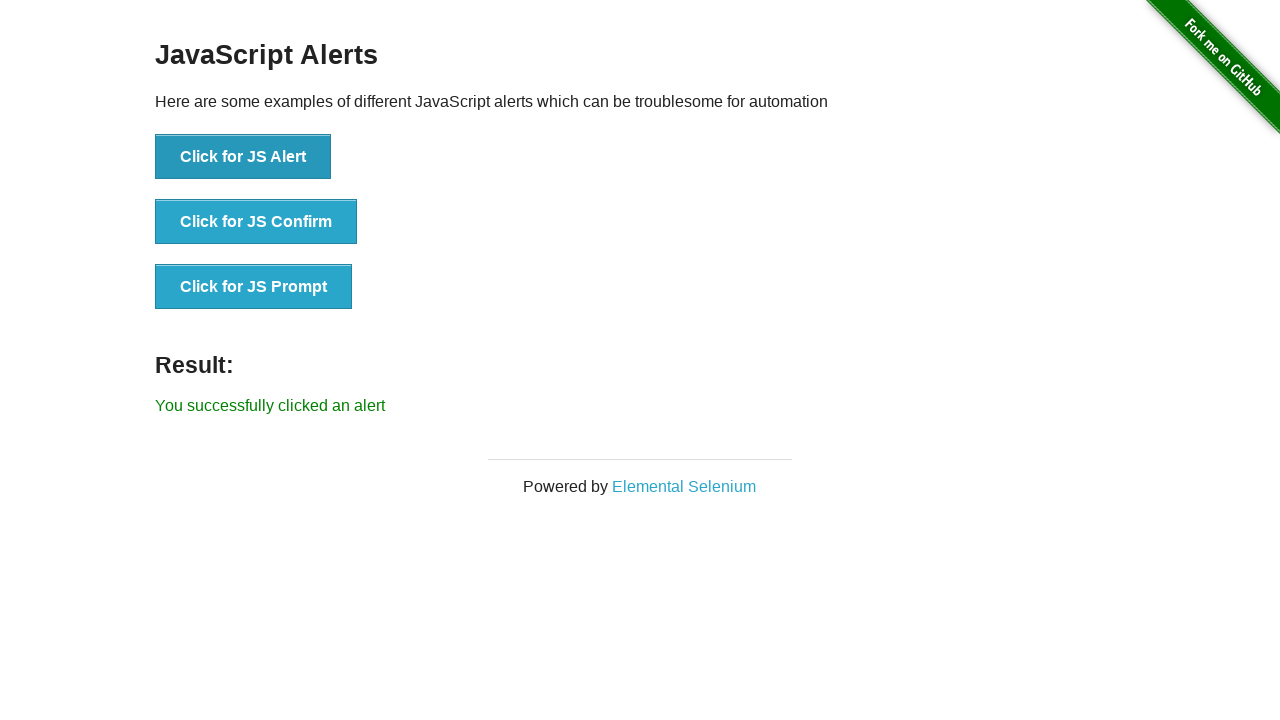

Set up dialog handler to accept alerts
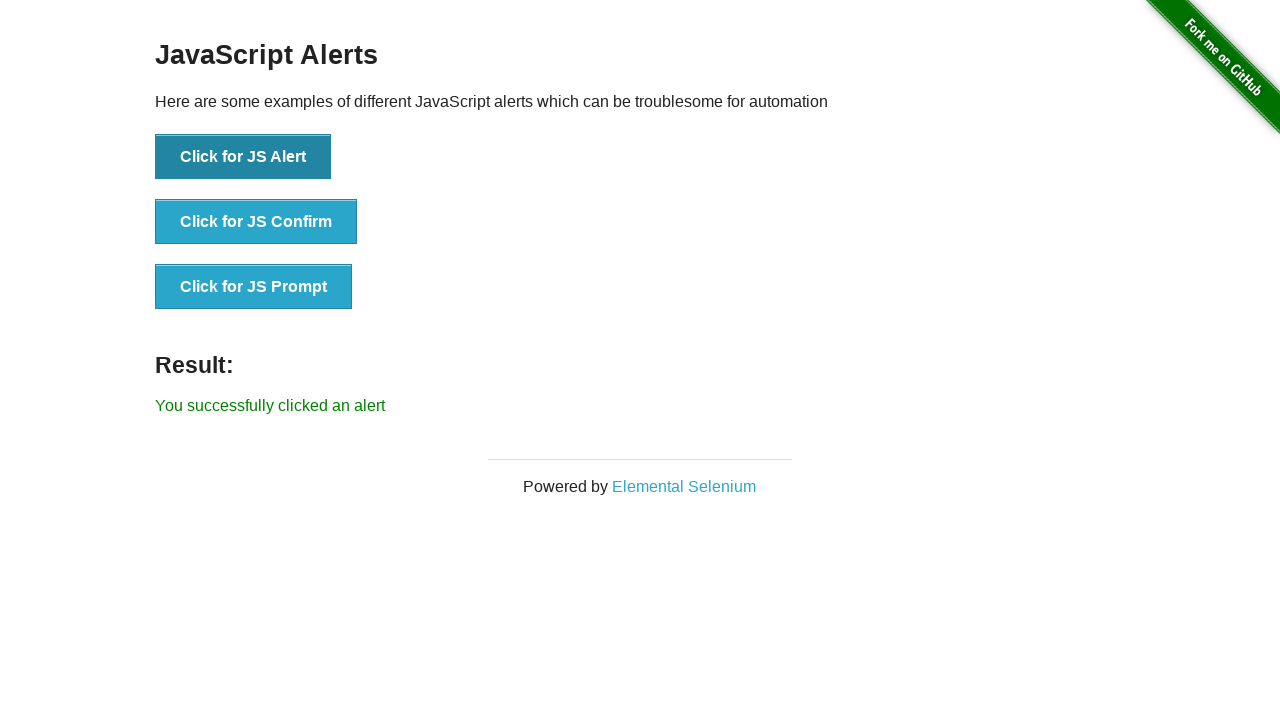

Clicked the 'Click for JS Alert' button again to trigger alert with handler ready at (243, 157) on xpath=//button[text()='Click for JS Alert']
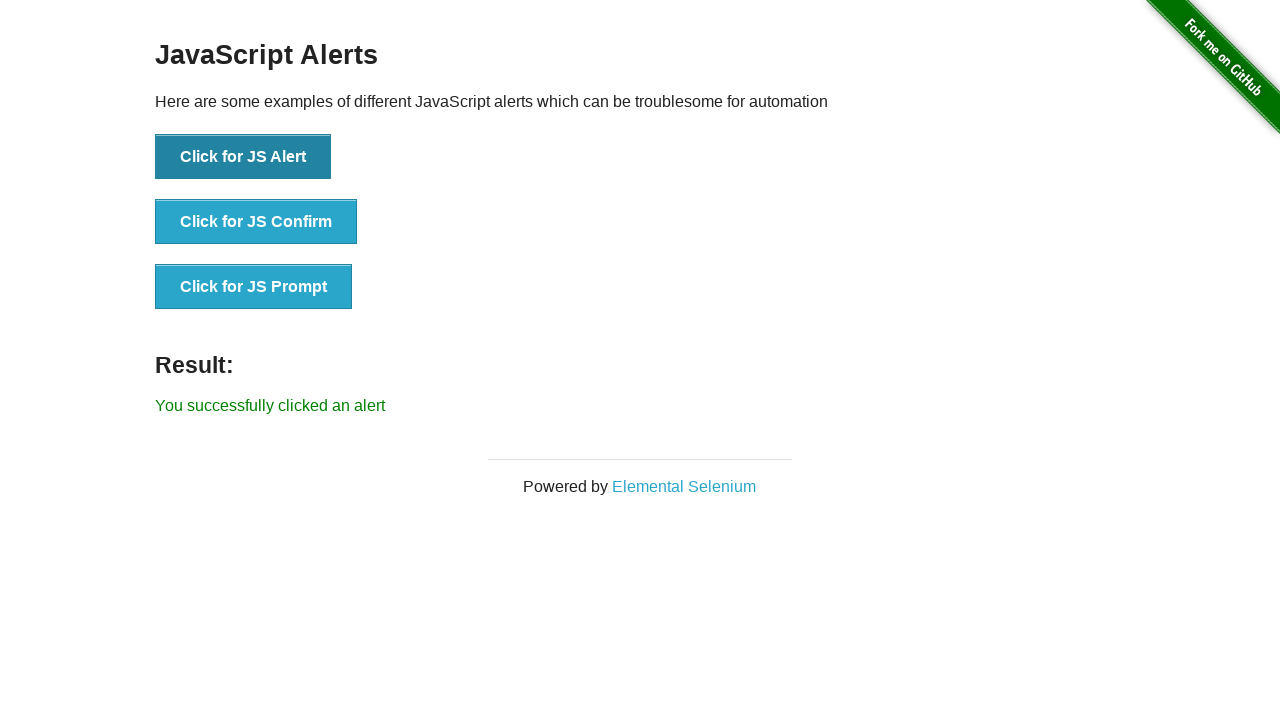

Result message element appeared
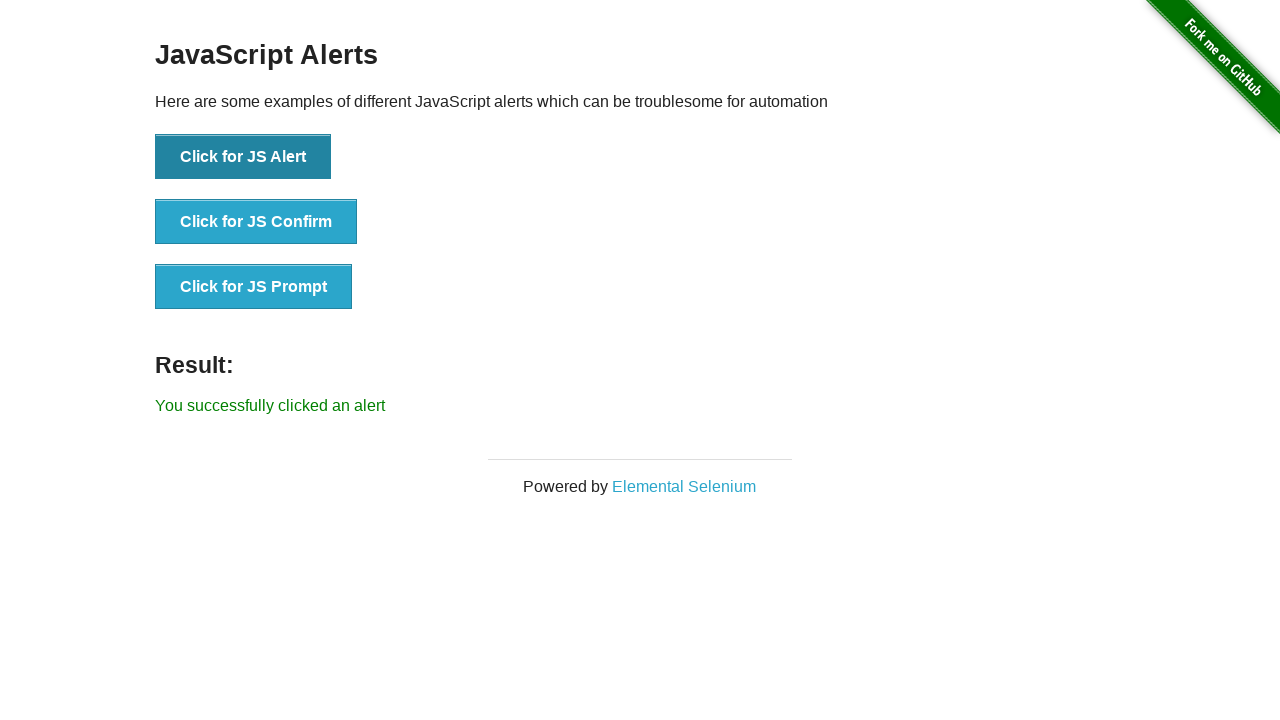

Retrieved result text content
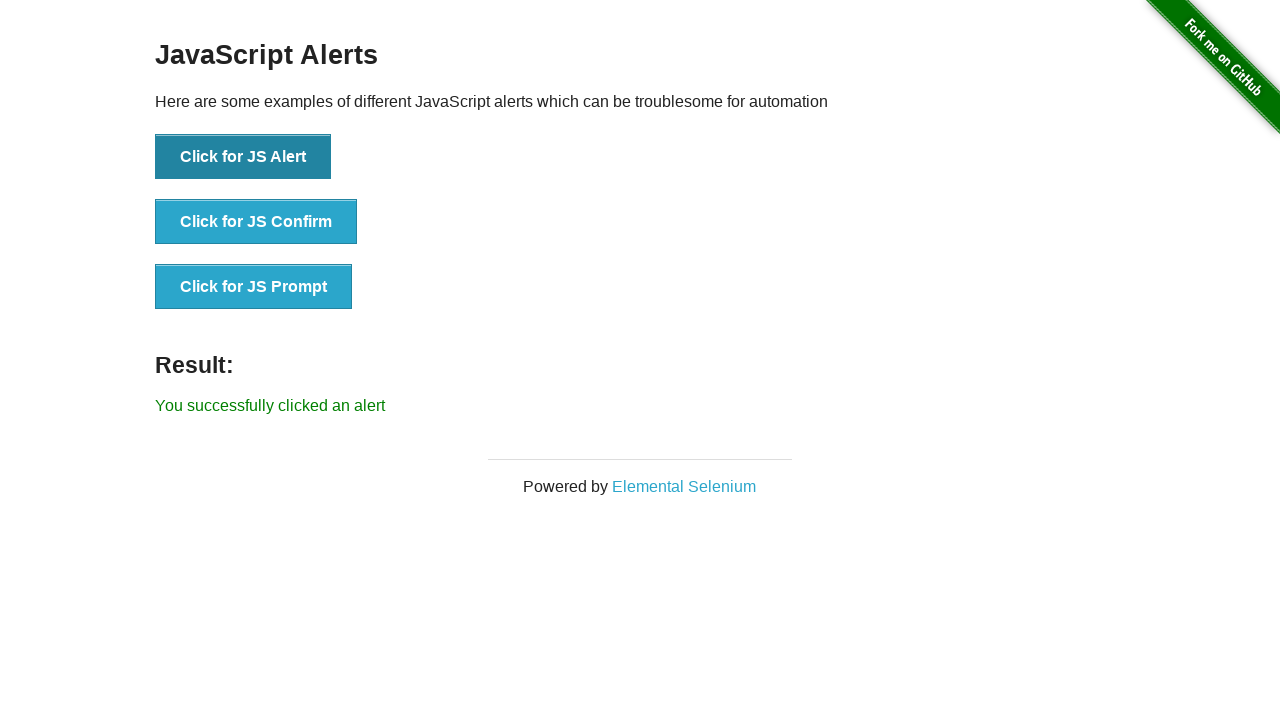

Verified result text matches expected message 'You successfully clicked an alert'
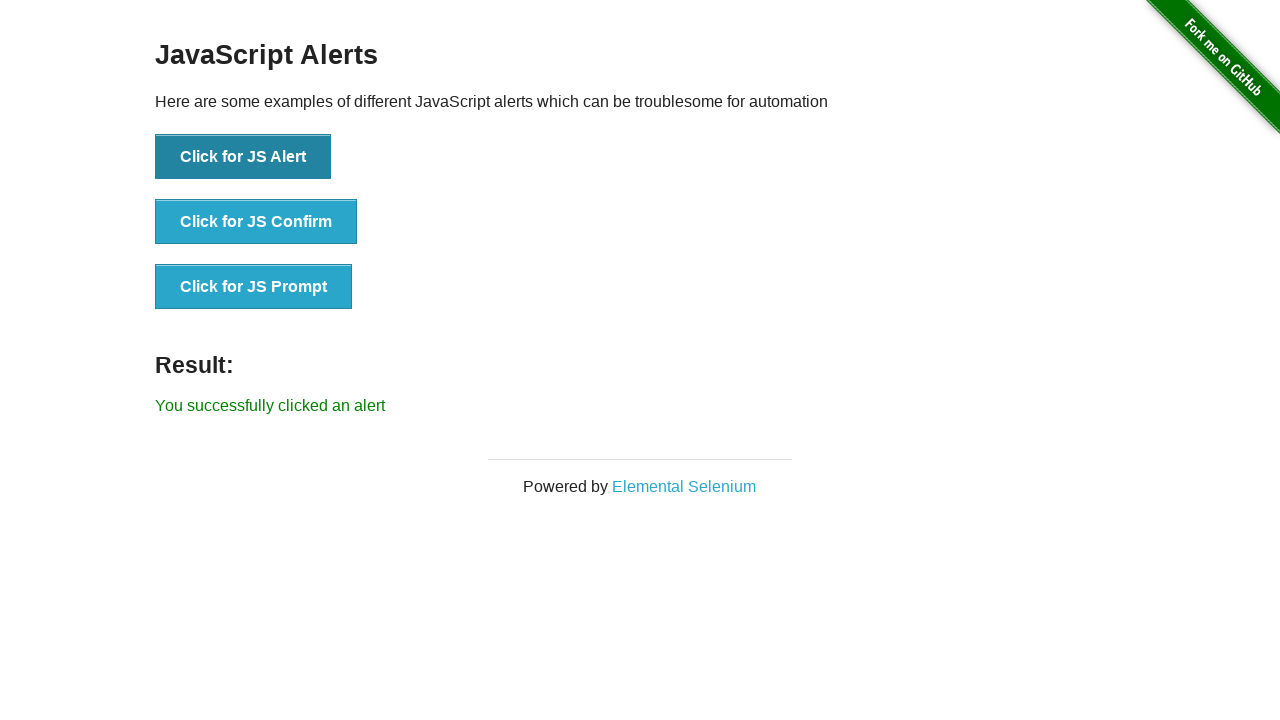

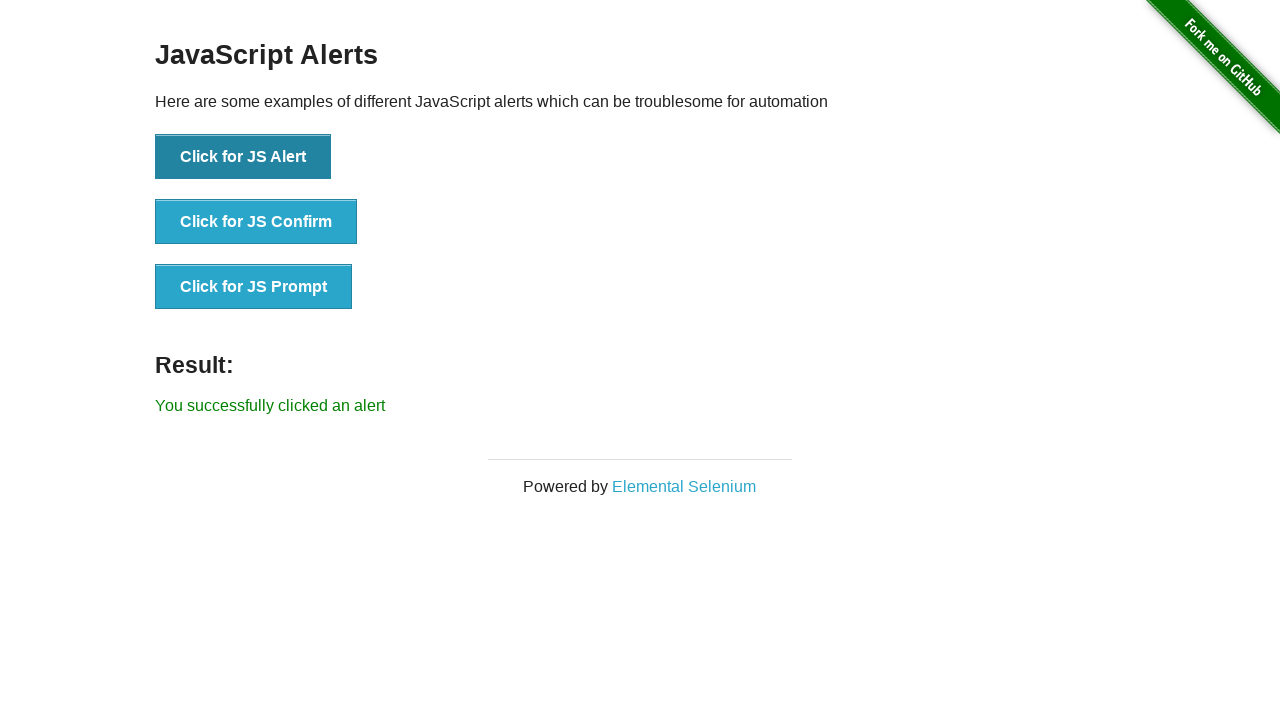